Tests deleting a customer from the bank manager portal by navigating to the Customers list and clicking the delete button

Starting URL: https://www.globalsqa.com/angularJs-protractor/BankingProject/#/login

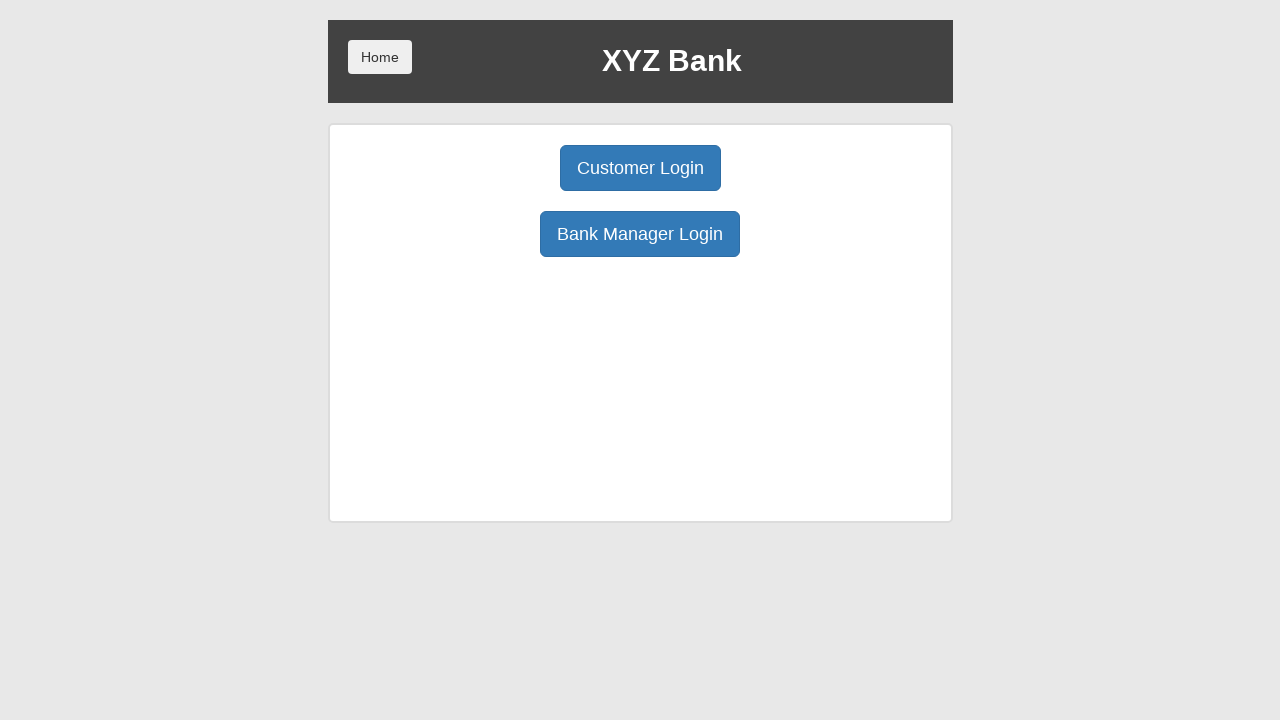

Clicked Bank Manager Login button at (640, 234) on button:has-text('Bank Manager Login')
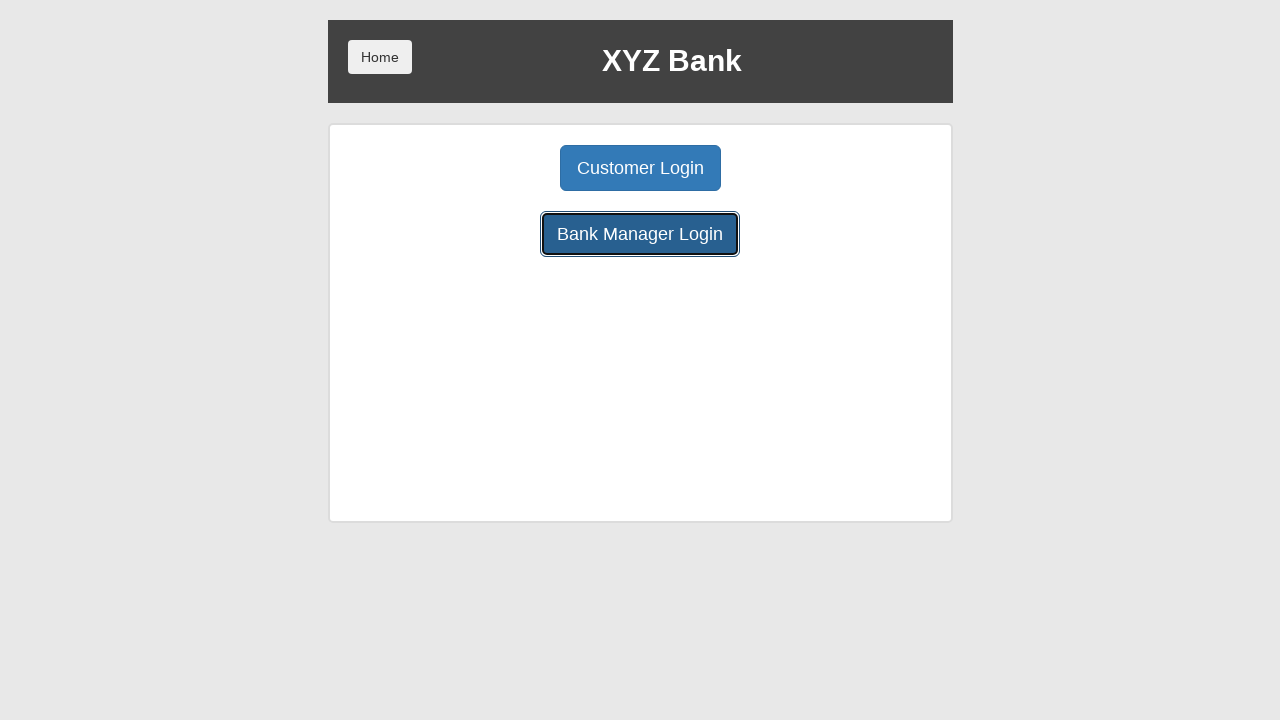

Clicked Customers button to view customer list at (792, 168) on button:has-text('Customers')
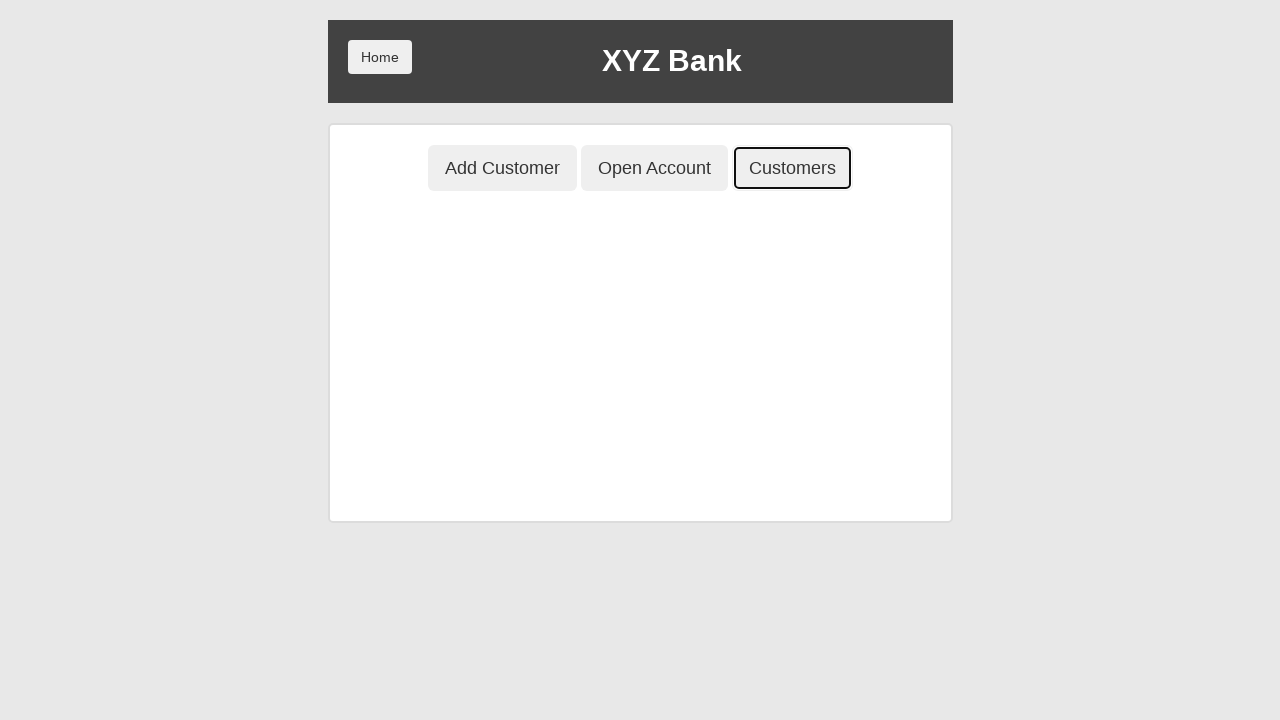

Clicked Delete button to remove customer at (826, 320) on button:has-text('Delete')
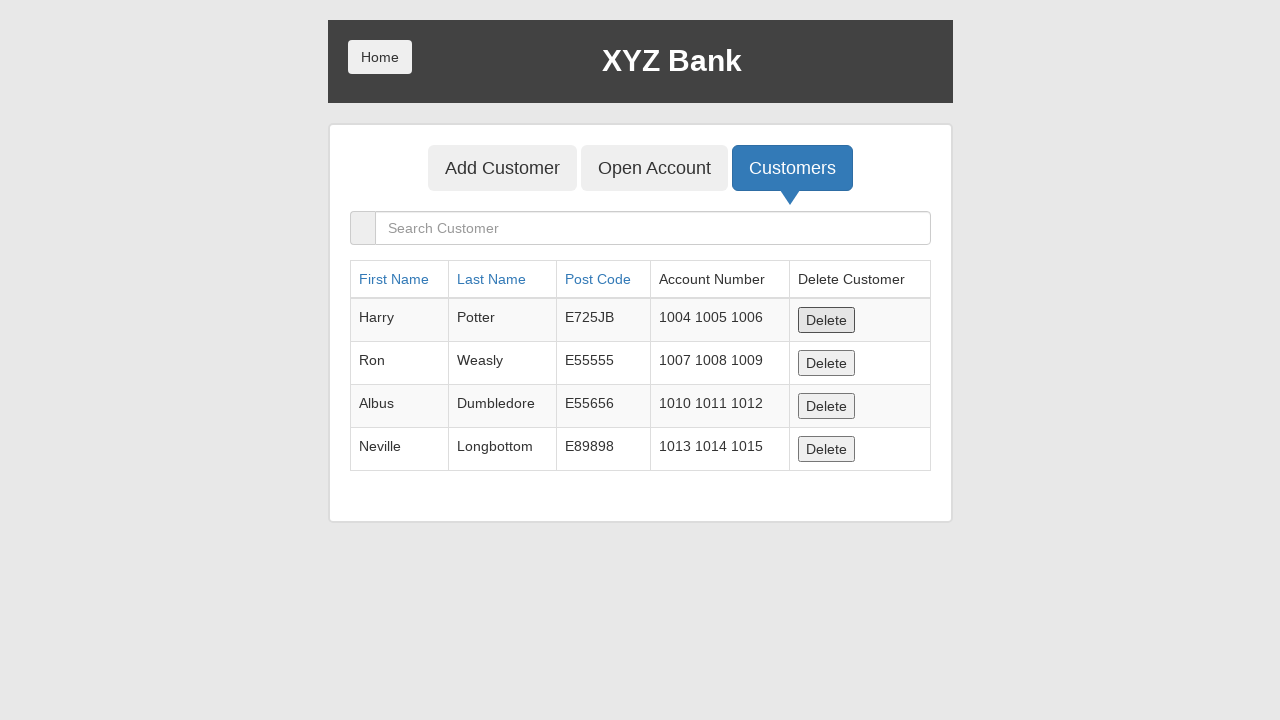

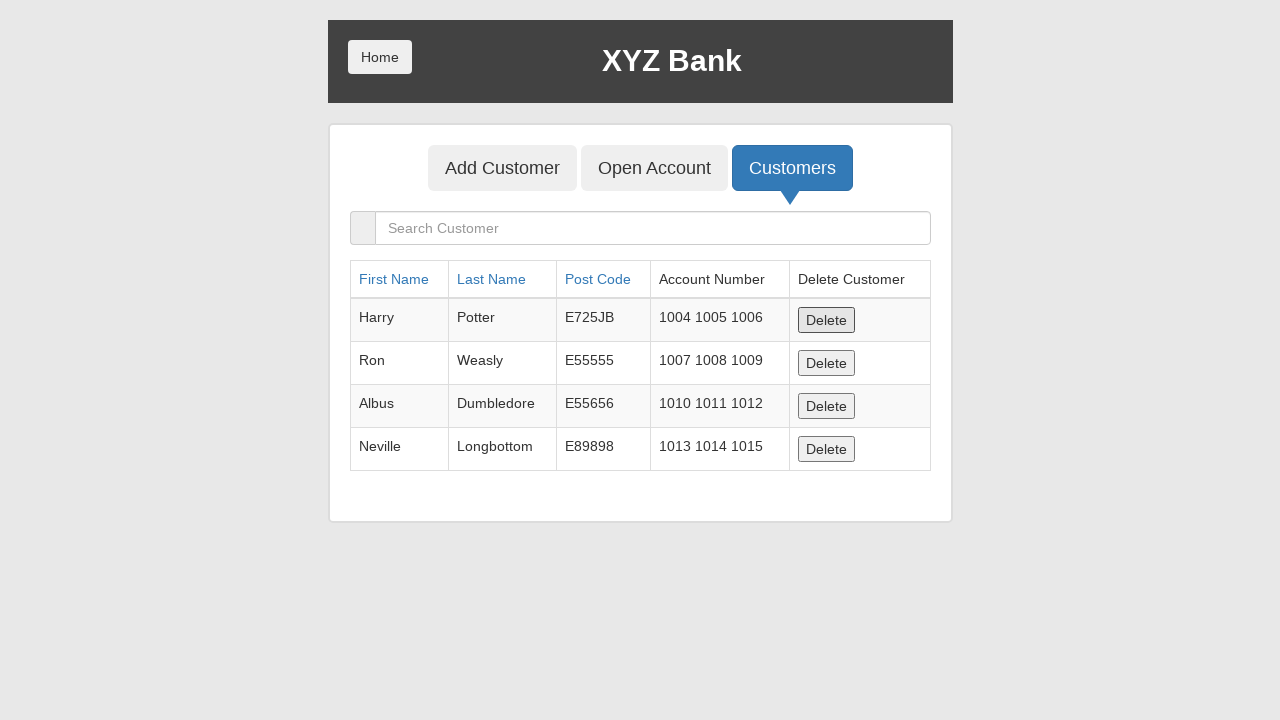